Tests that the todo counter displays the correct number of items as todos are added

Starting URL: https://demo.playwright.dev/todomvc

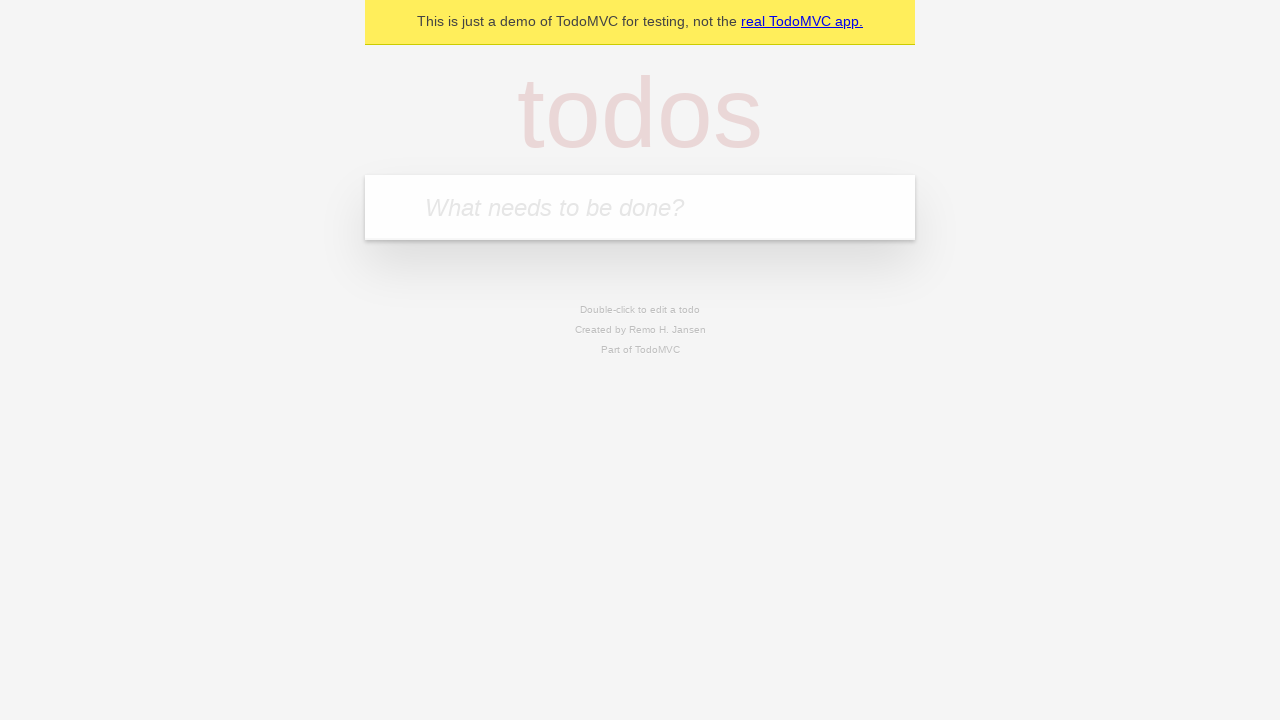

Filled todo input with 'buy some cheese' on internal:attr=[placeholder="What needs to be done?"i]
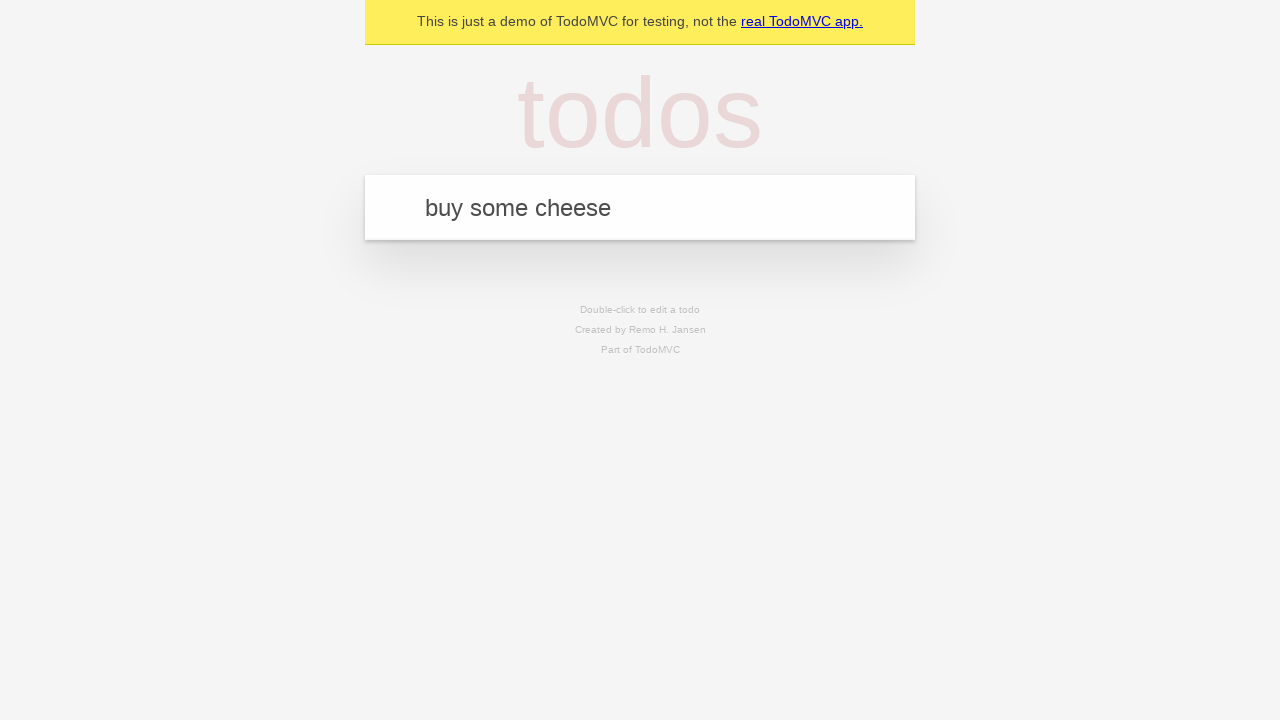

Pressed Enter to add first todo item on internal:attr=[placeholder="What needs to be done?"i]
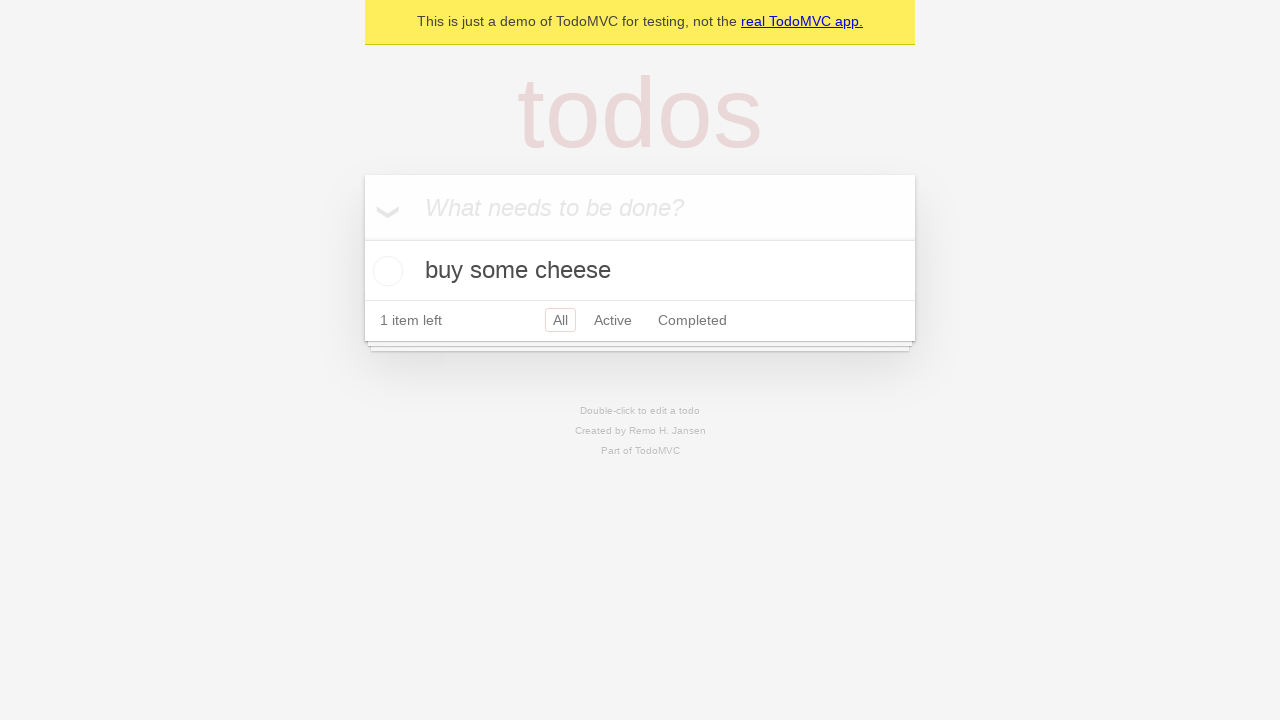

Todo counter appeared, showing 1 item
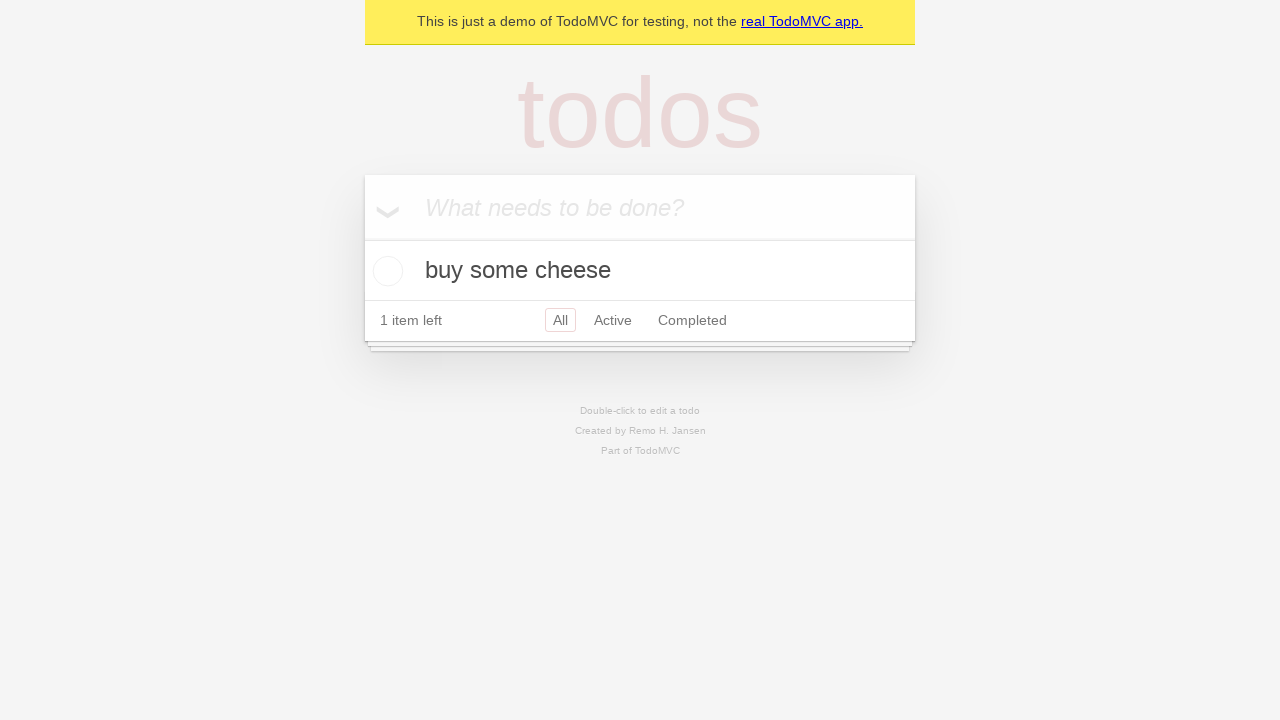

Filled todo input with 'feed the cat' on internal:attr=[placeholder="What needs to be done?"i]
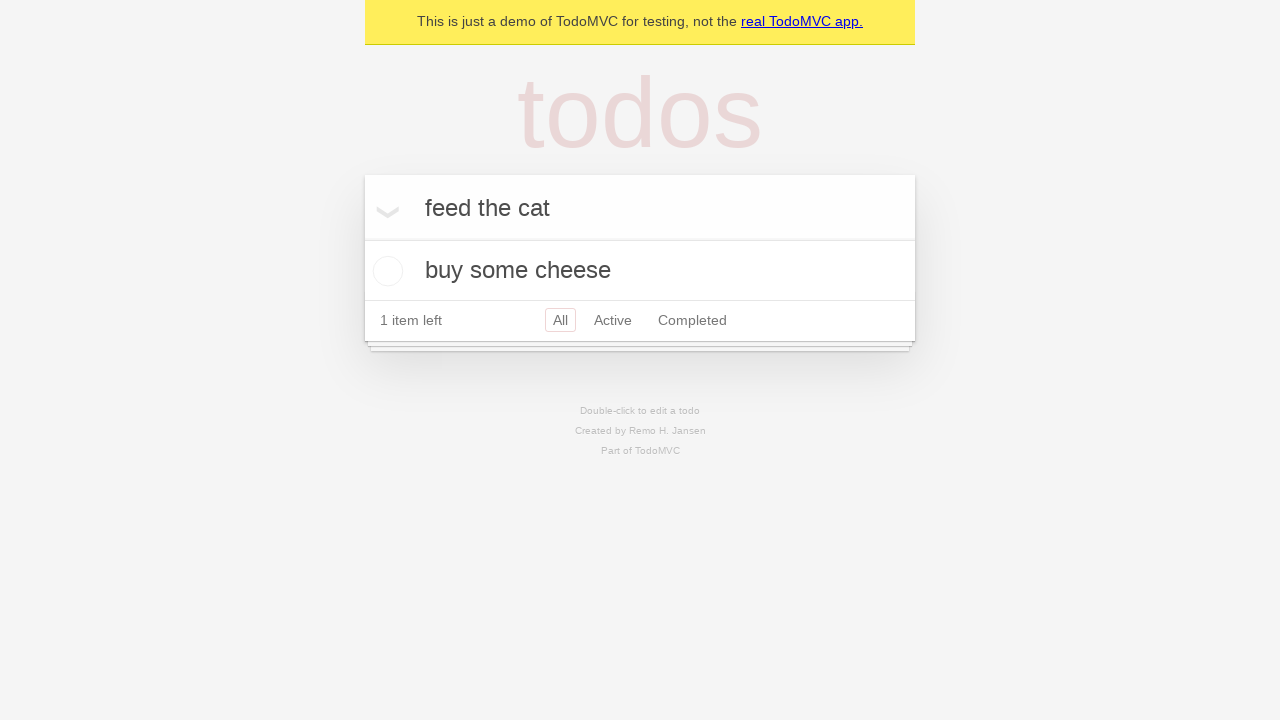

Pressed Enter to add second todo item on internal:attr=[placeholder="What needs to be done?"i]
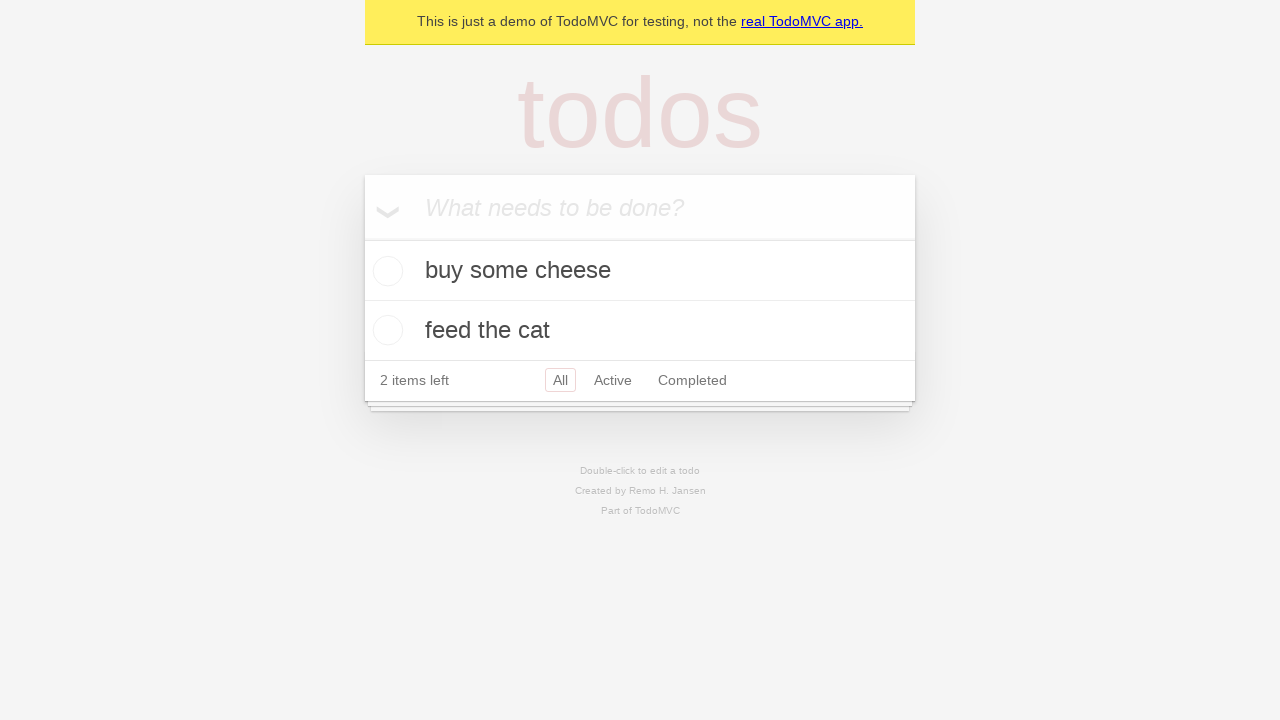

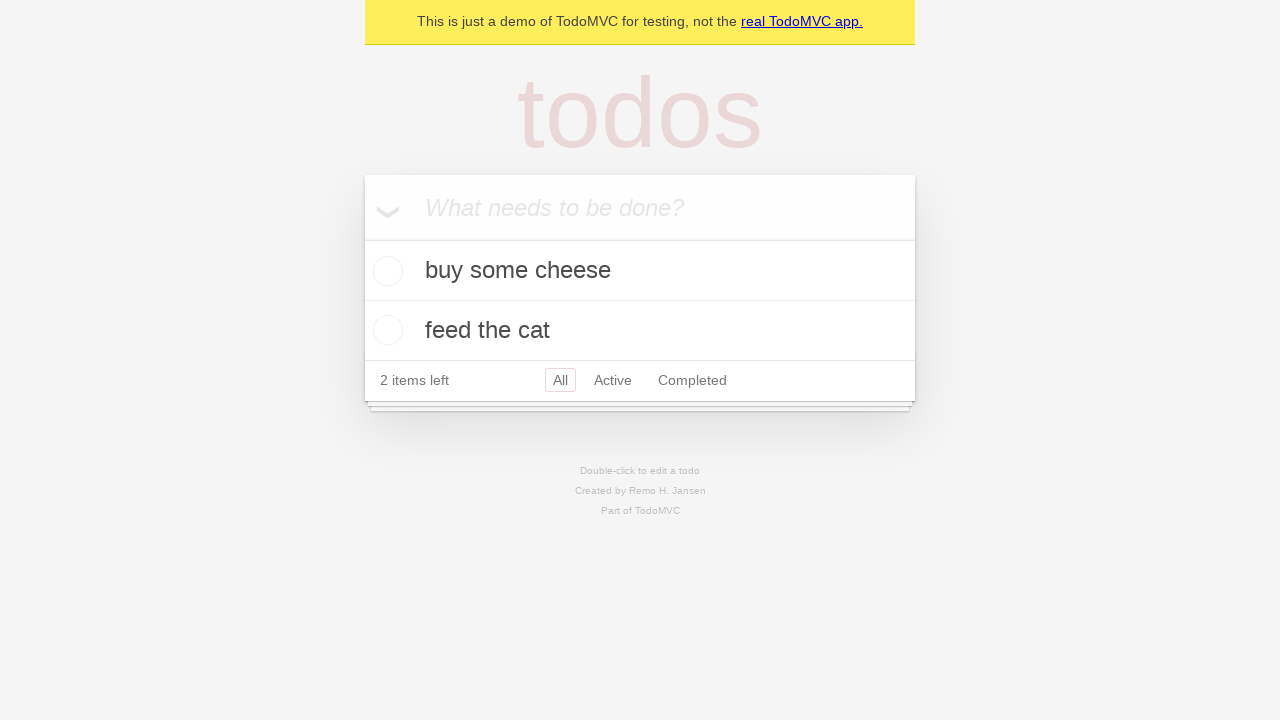